Tests that unsaved changes don't persist by editing an employee name, switching to another employee, and verifying the original name is restored

Starting URL: https://devmountain-qa.github.io/employee-manager/1.2_Version/index.html

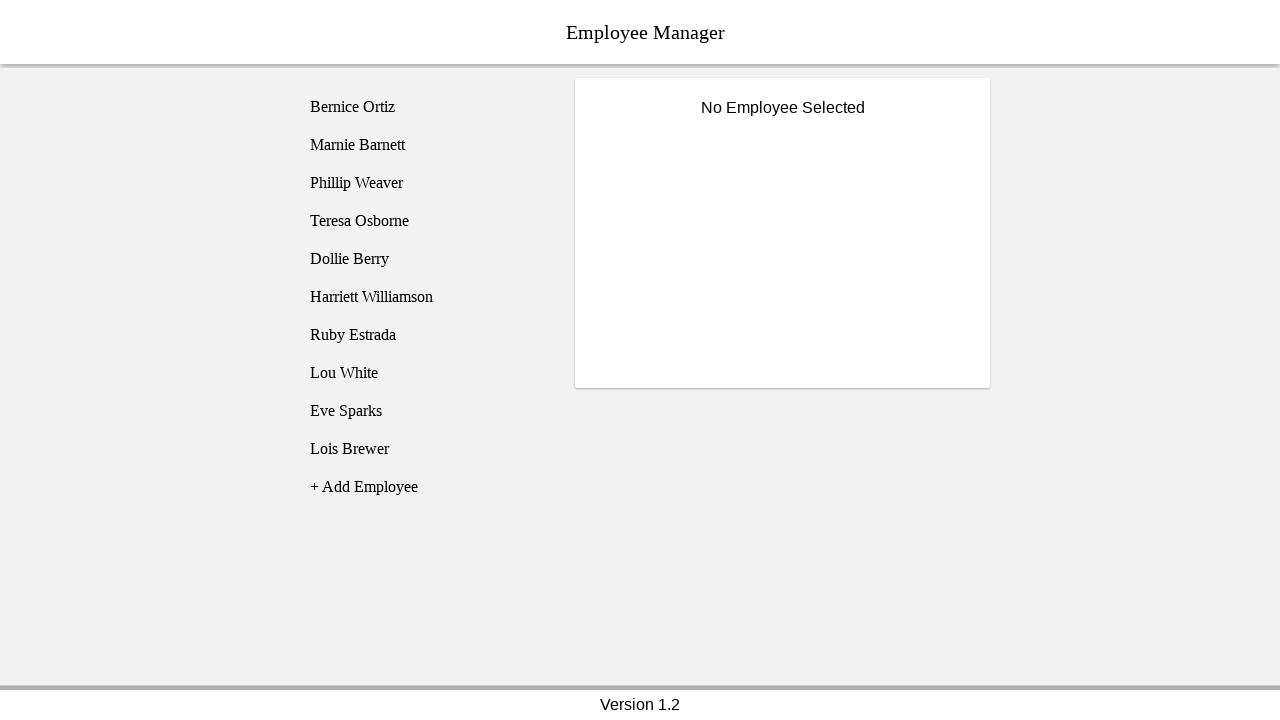

Clicked on Bernice Ortiz employee at (425, 107) on [name='employee1']
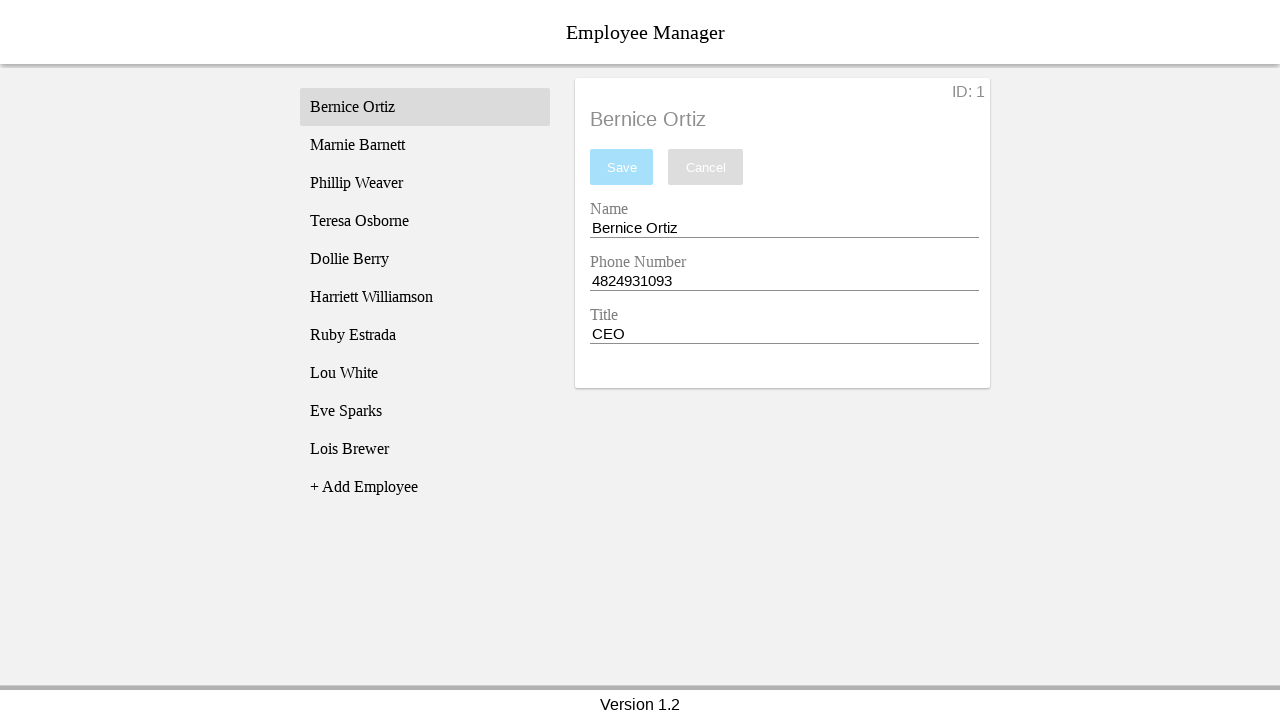

Name input field became visible
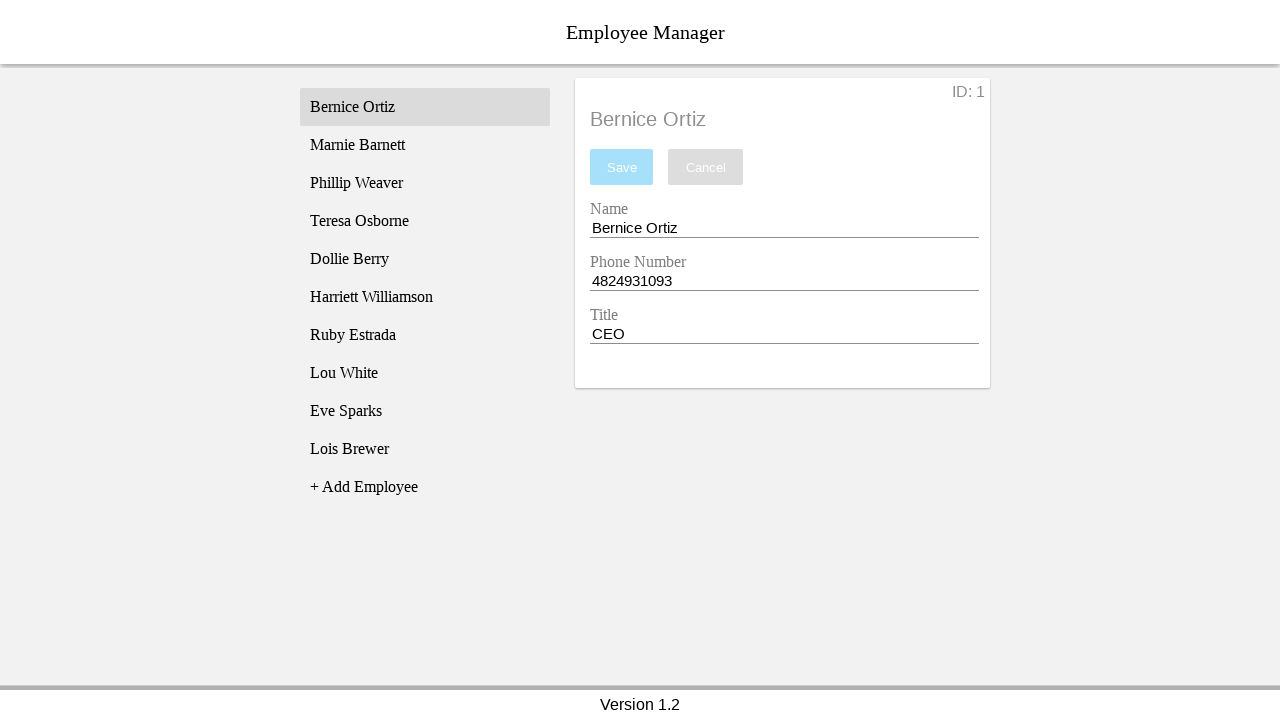

Changed employee name to 'Test Name' on [name='nameEntry']
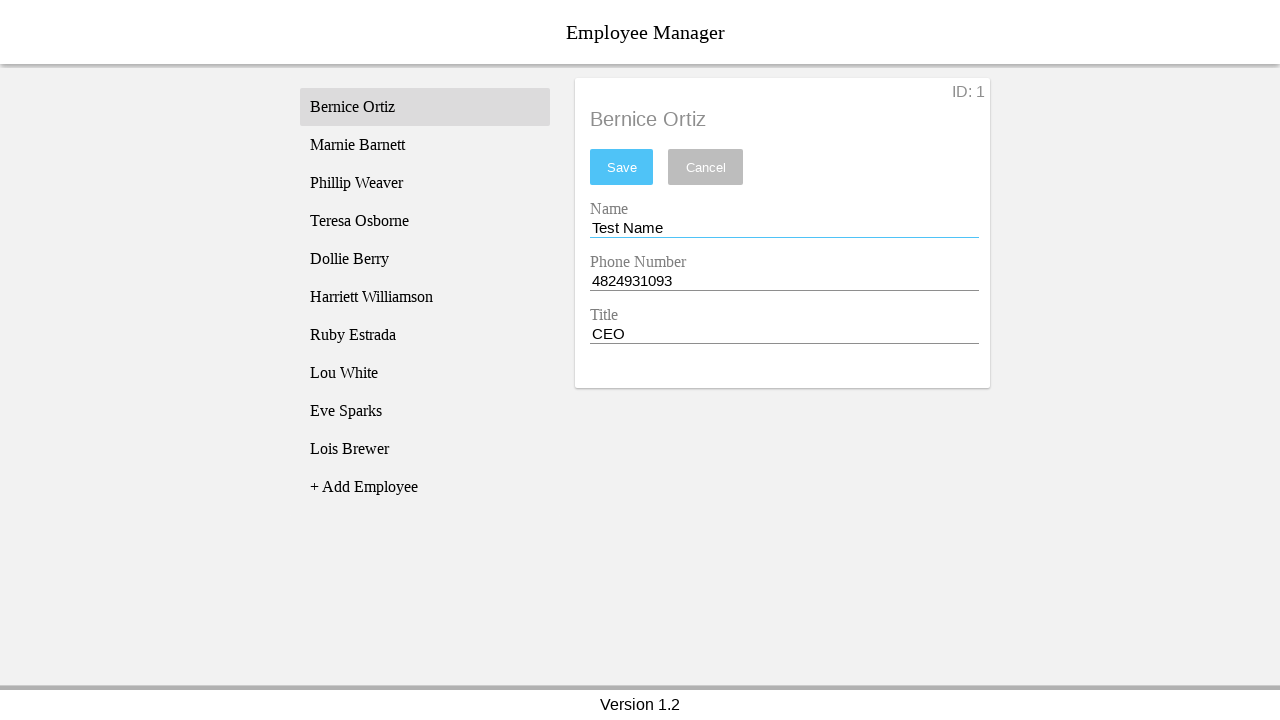

Switched to Phillip Weaver employee without saving changes at (425, 183) on [name='employee3']
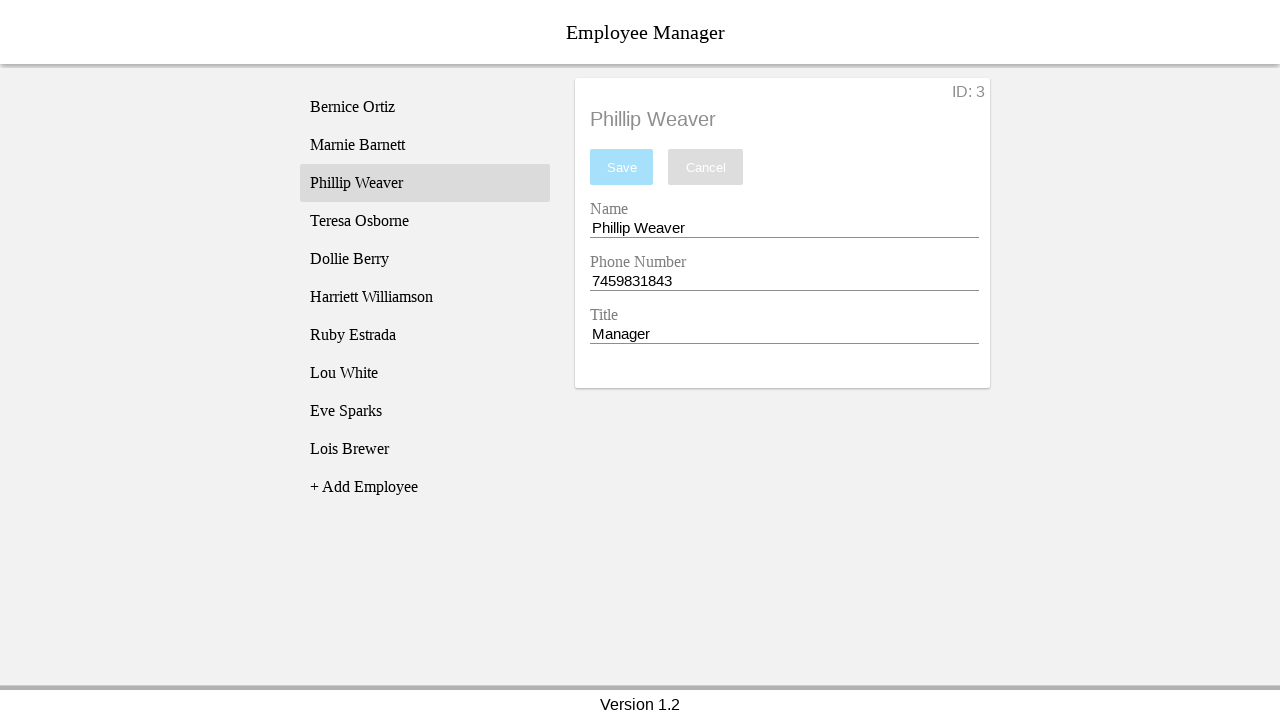

Phillip Weaver's name displayed in employee title
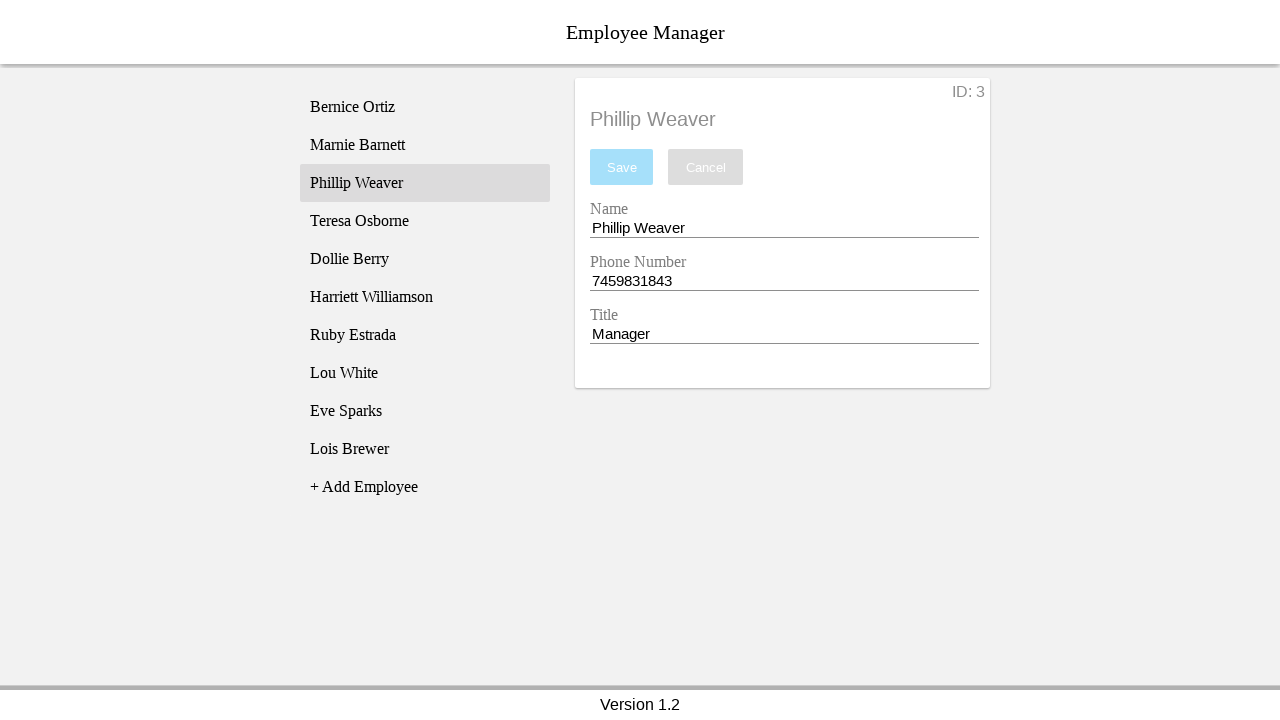

Switched back to Bernice Ortiz employee at (425, 107) on [name='employee1']
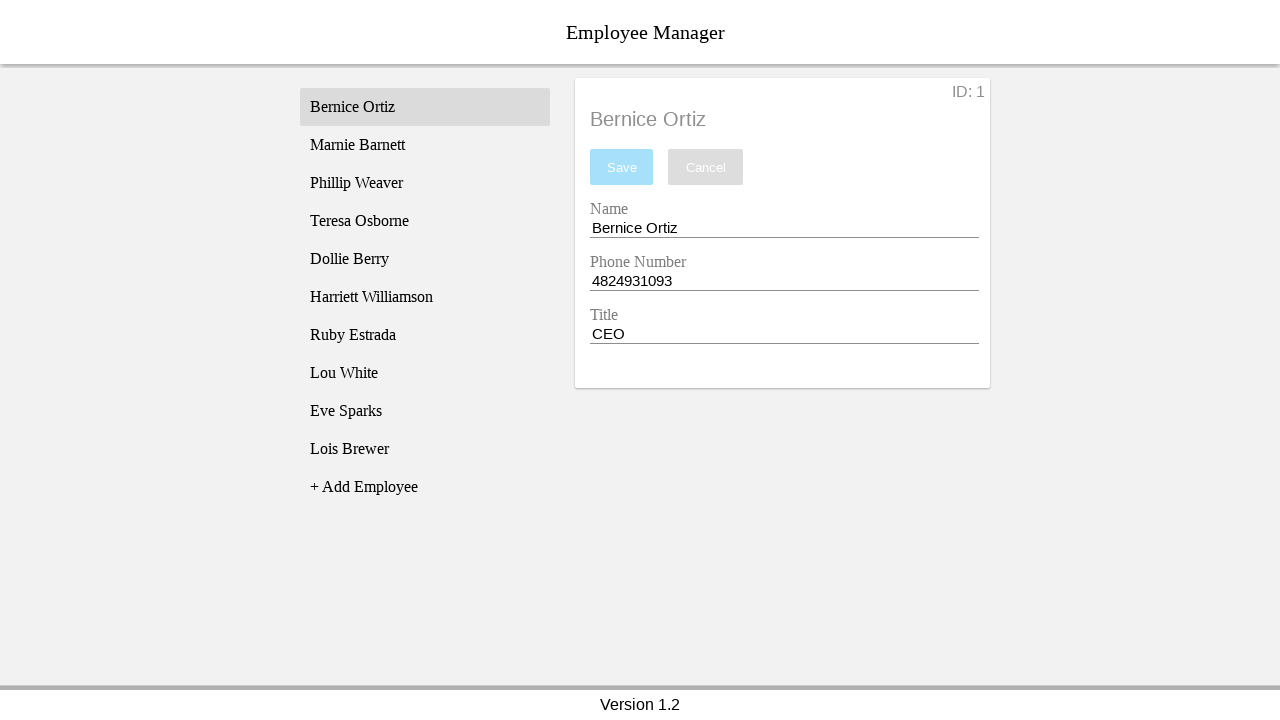

Bernice Ortiz's name displayed in employee title
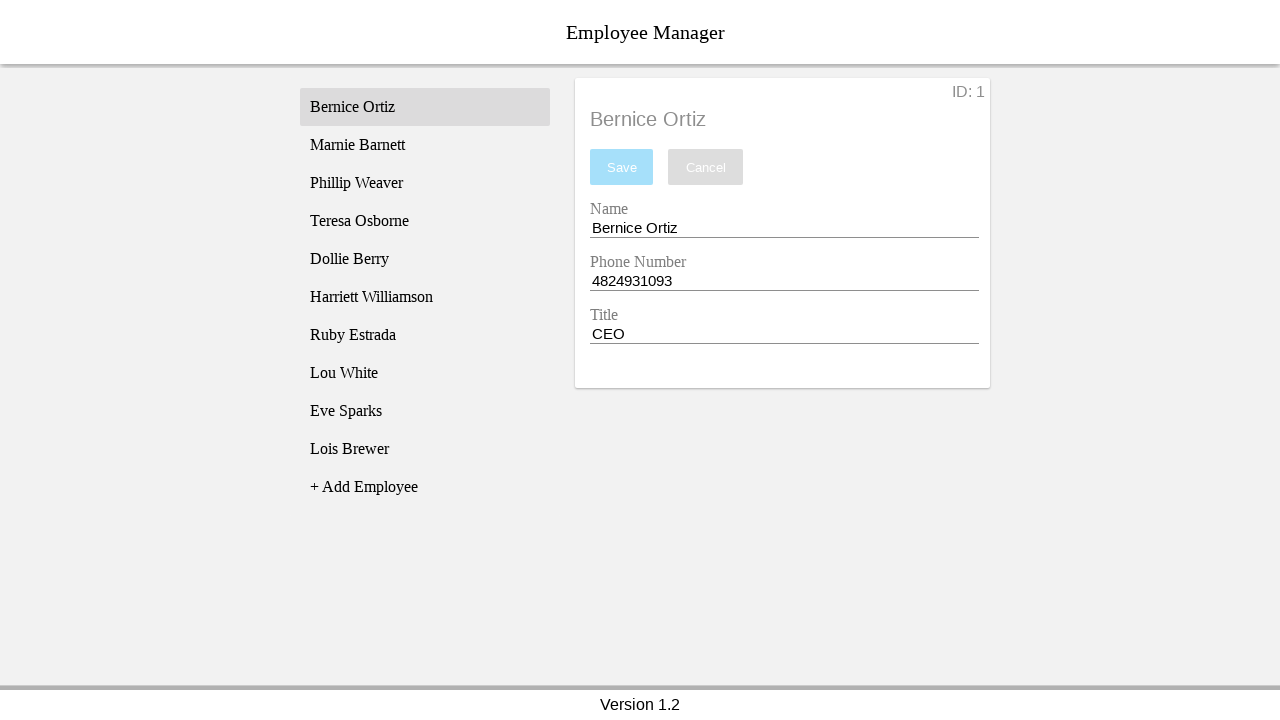

Verified that unsaved changes were not persisted - name field shows original 'Bernice Ortiz'
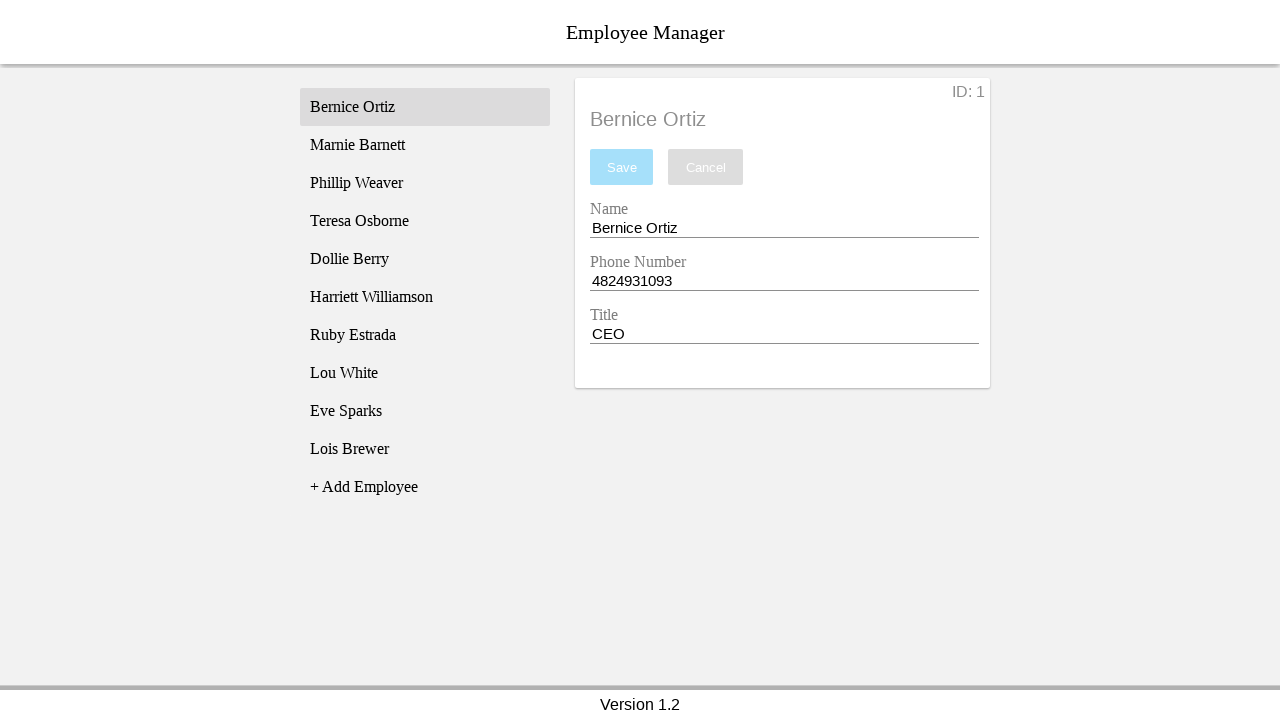

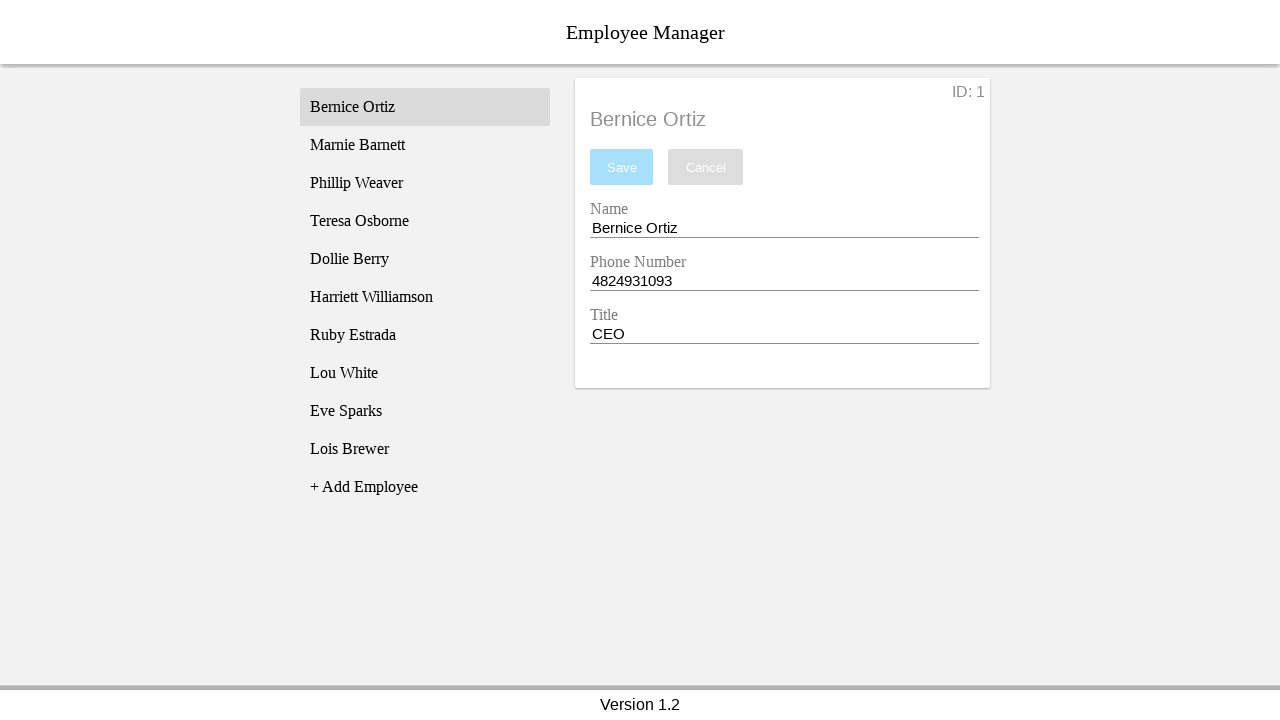